Tests that a form accepts age value of zero by filling in name, email, and age fields with age set to 0, then submitting the form

Starting URL: https://davi-vert.vercel.app/index.html

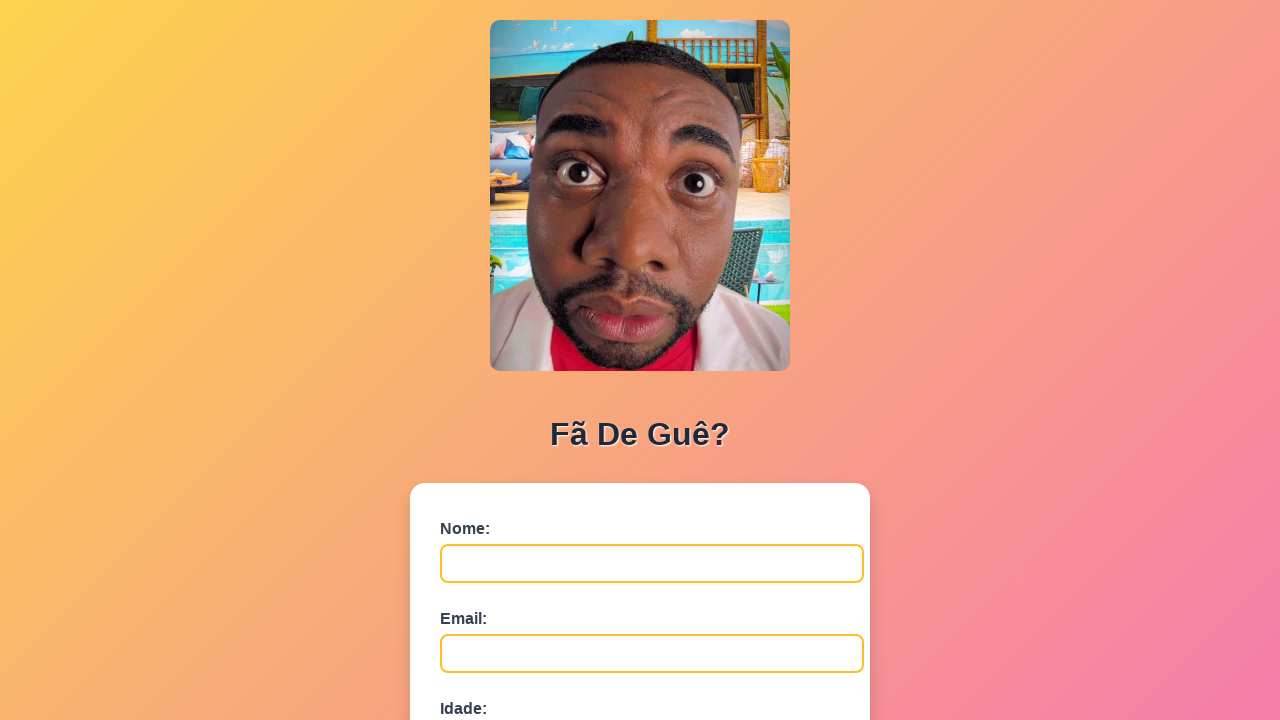

Filled name field with 'Teste' on #nome
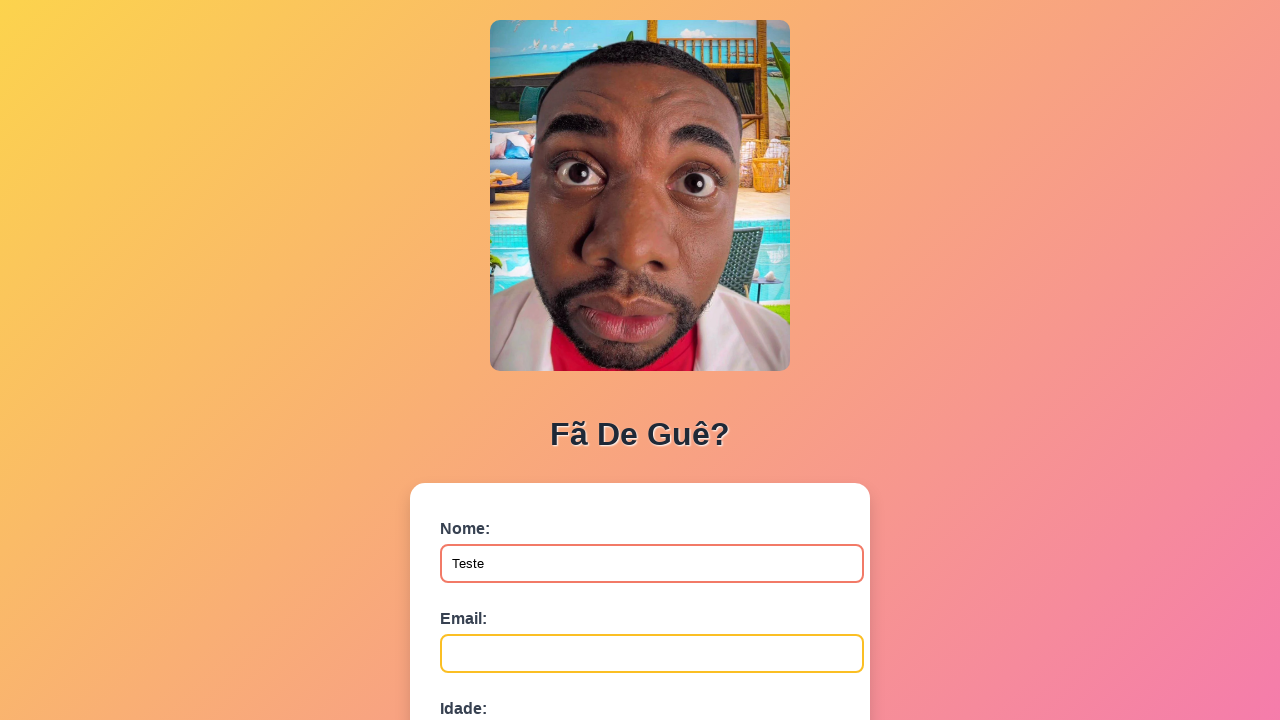

Filled email field with 'teste@email.com' on #email
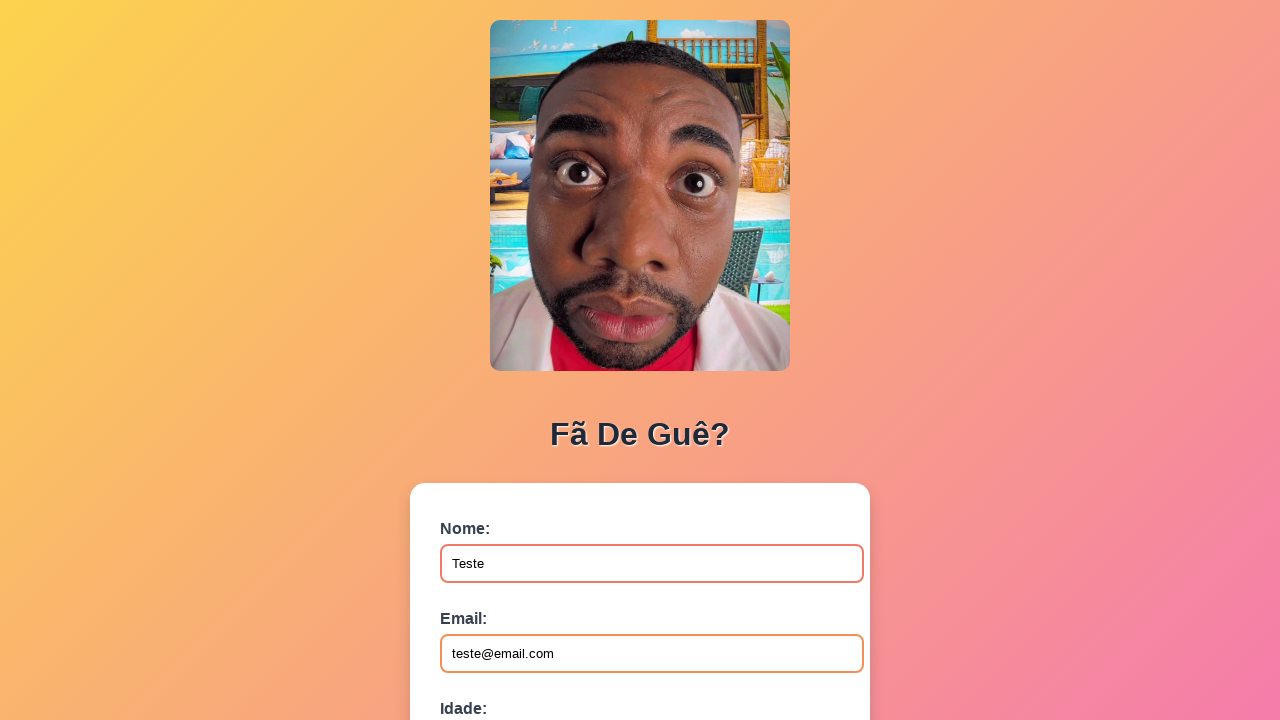

Filled age field with zero on #idade
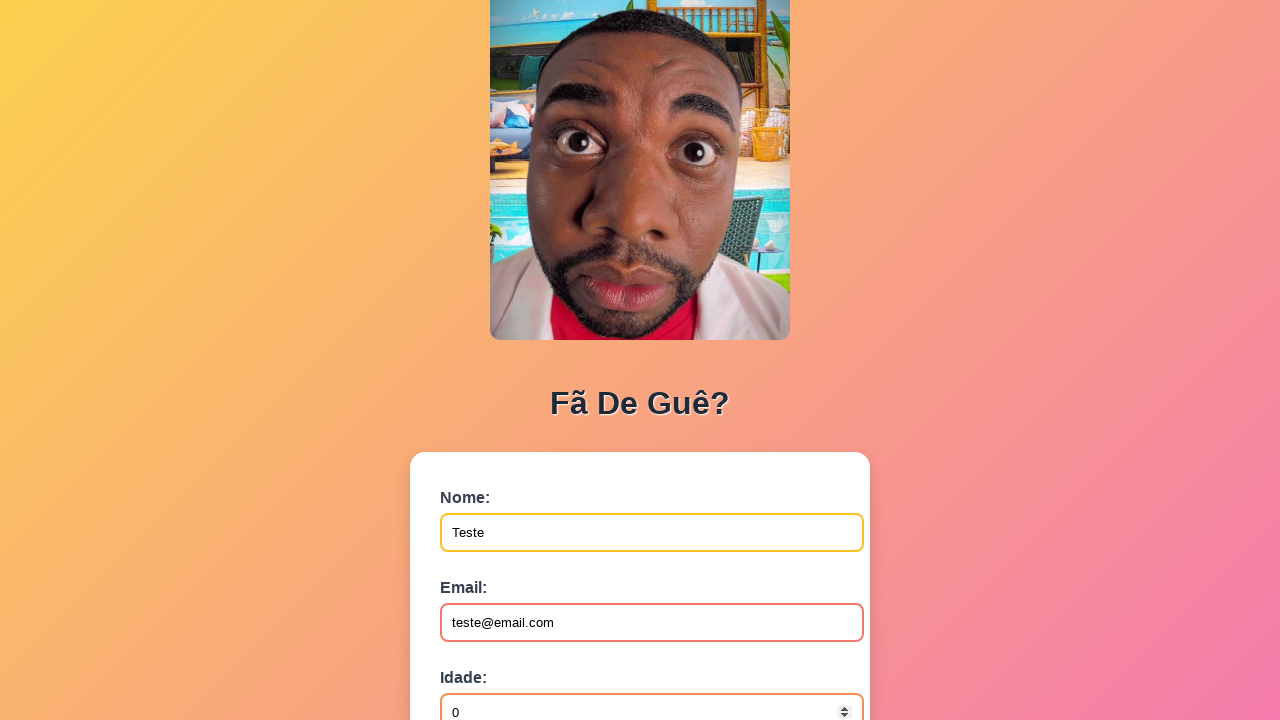

Clicked submit button to submit form at (490, 569) on button[type='submit']
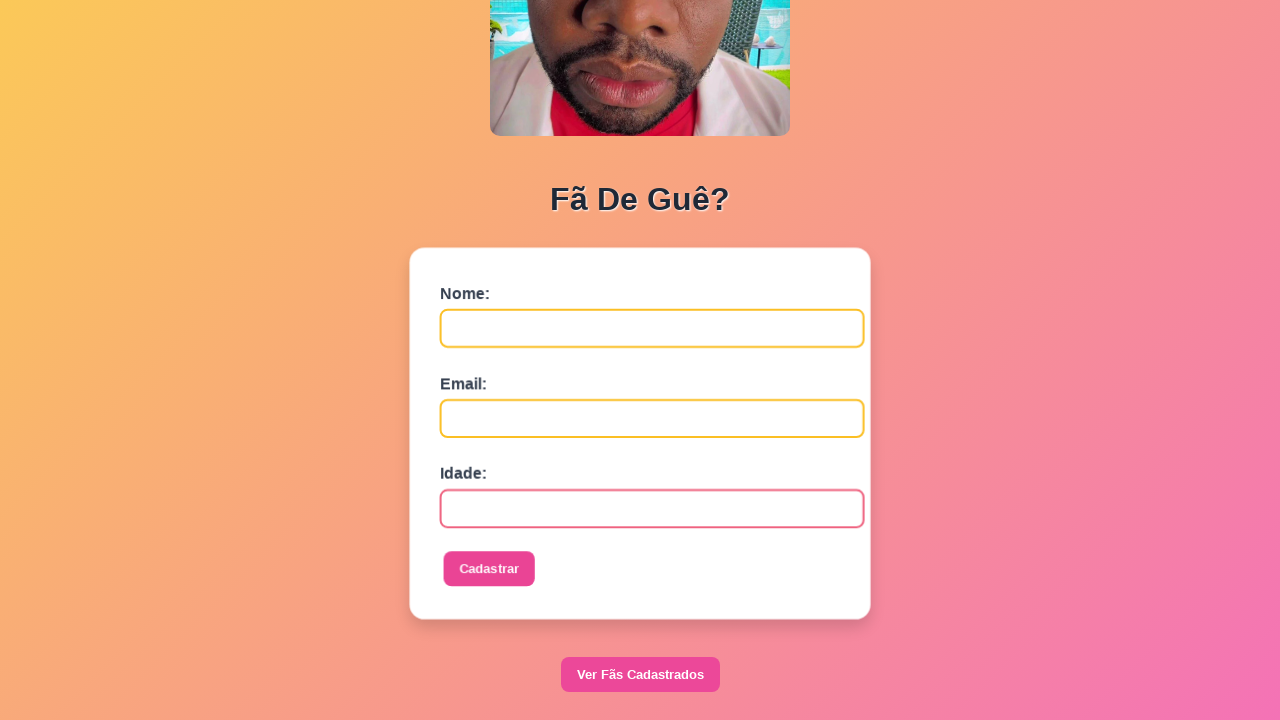

Waited for form processing
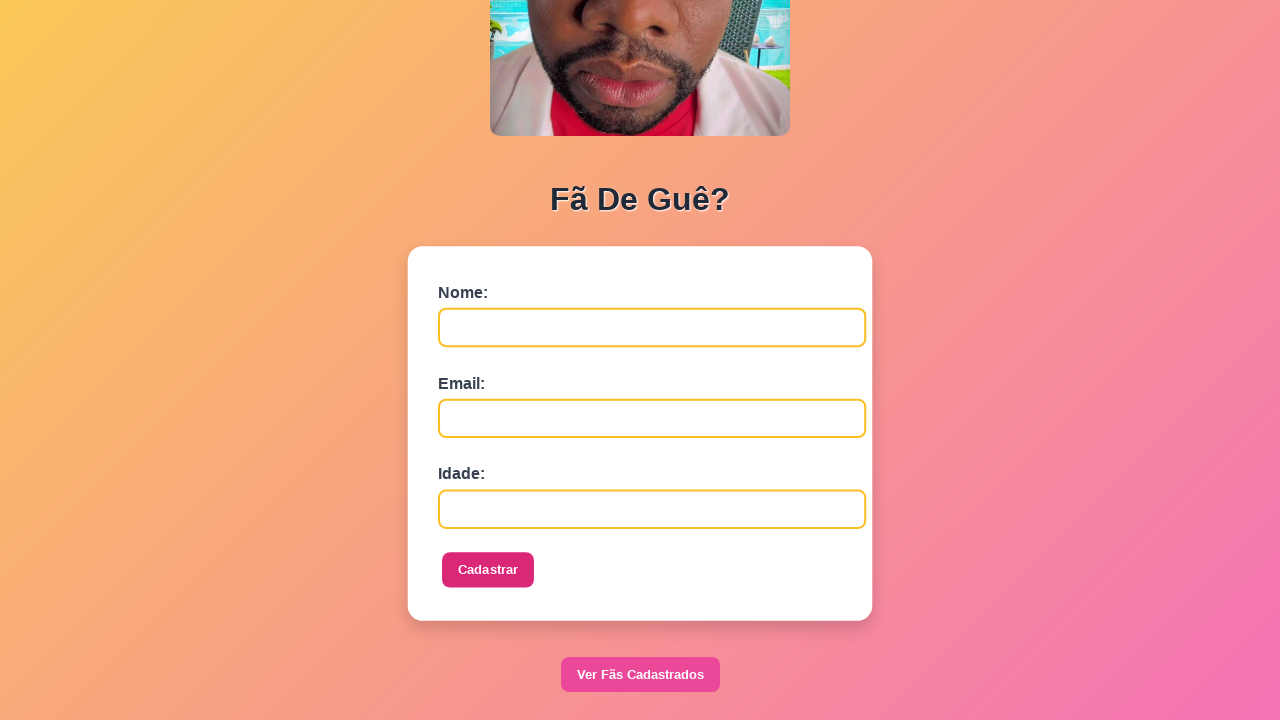

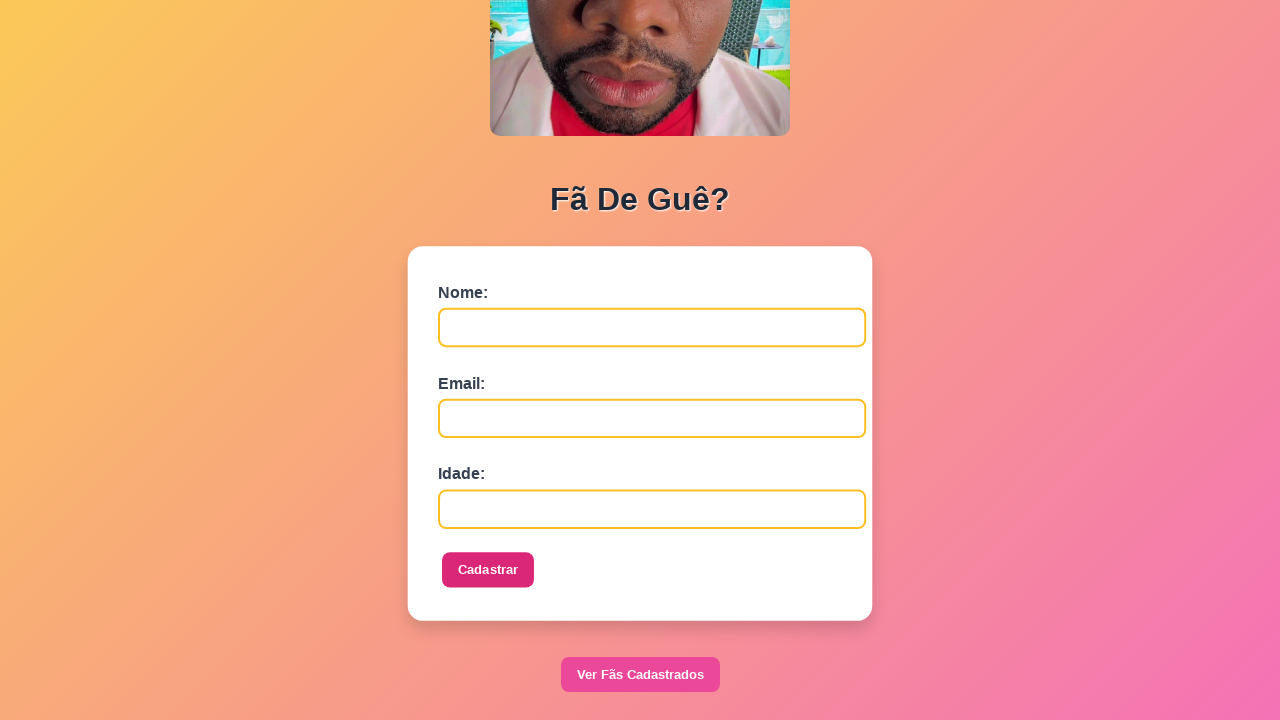